Tests keyboard key press functionality by sending SPACE key to a target element and then LEFT arrow key using action builder, verifying each key press is detected and displayed.

Starting URL: http://the-internet.herokuapp.com/key_presses

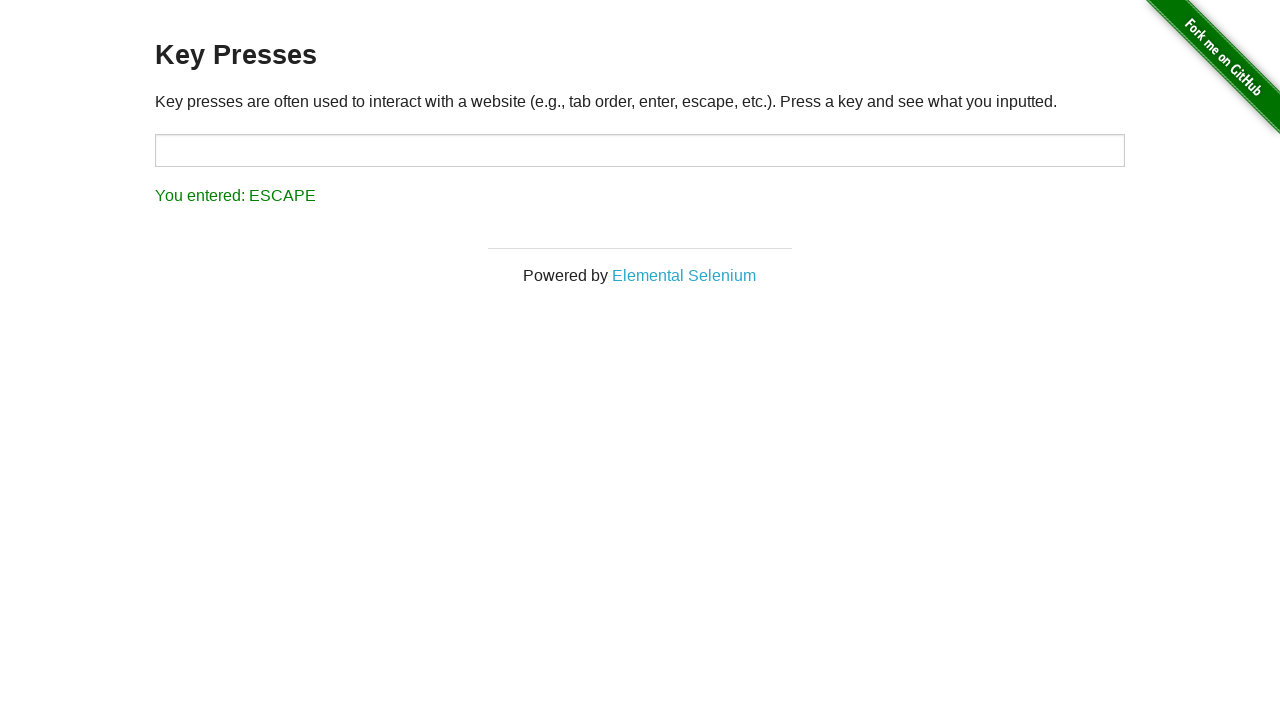

Pressed SPACE key on target element on #target
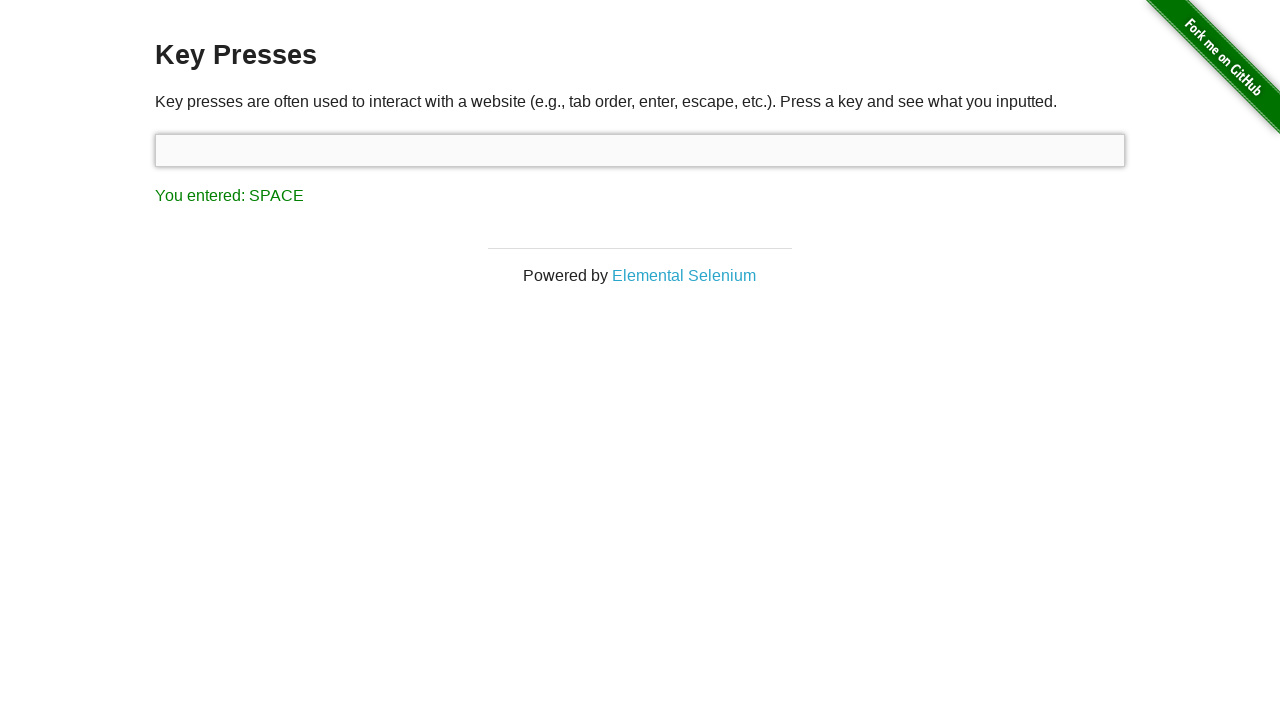

Verified SPACE key press was detected and displayed in result
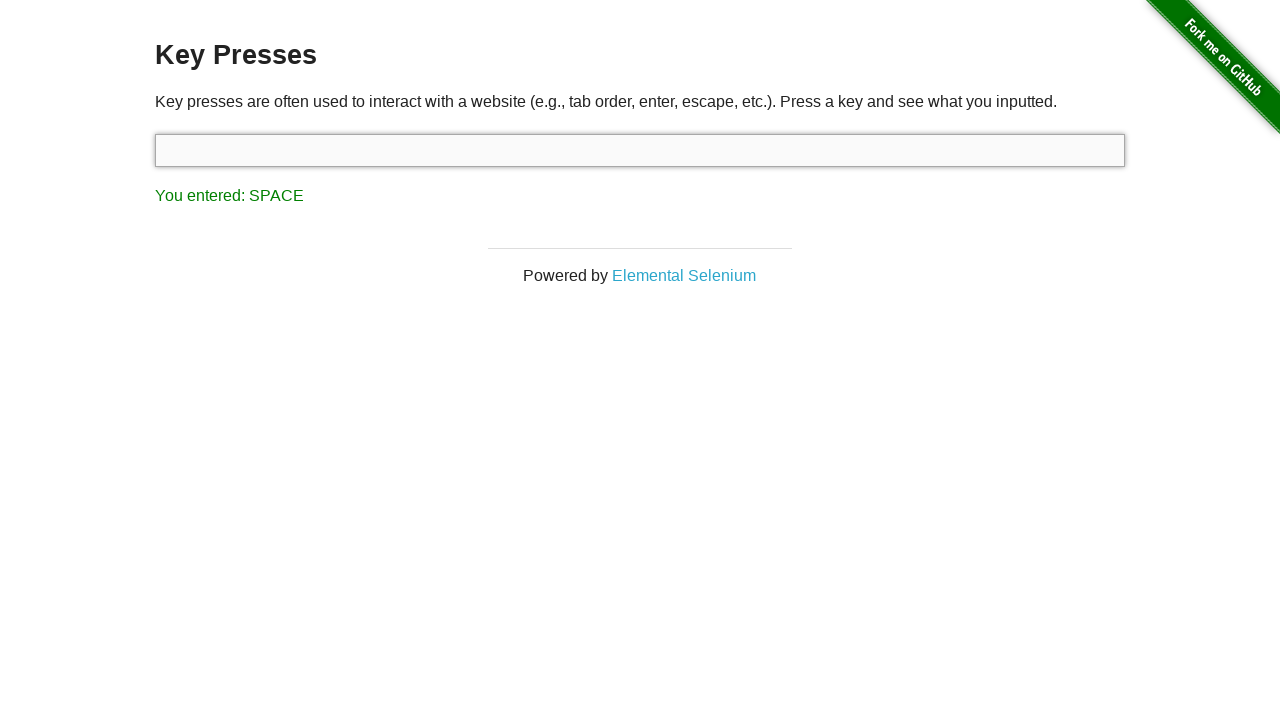

Pressed LEFT arrow key using keyboard
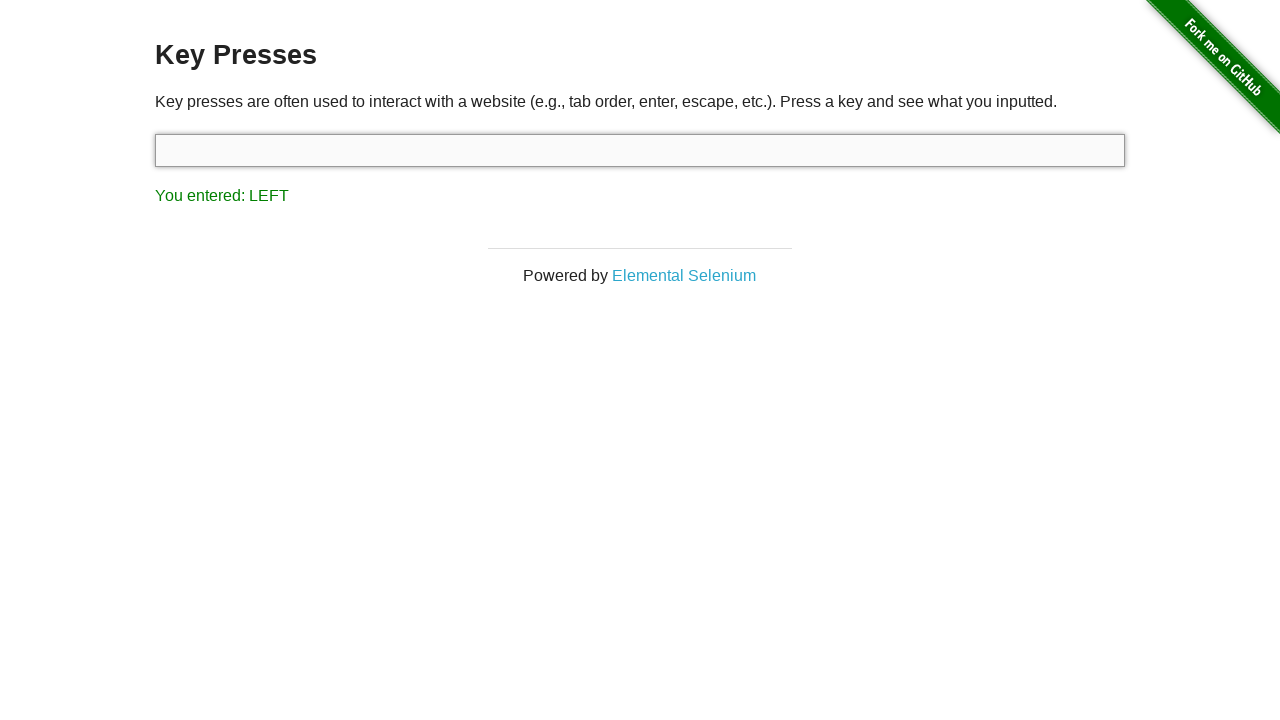

Verified LEFT arrow key press was detected and displayed in result
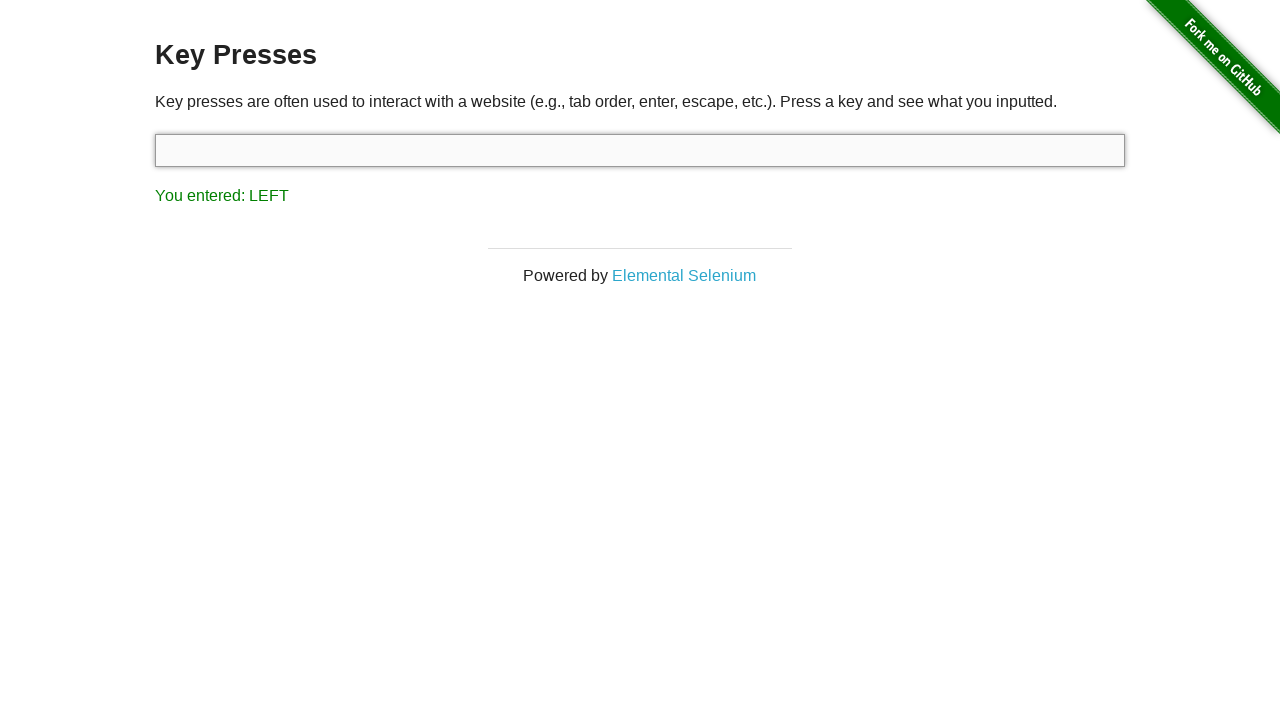

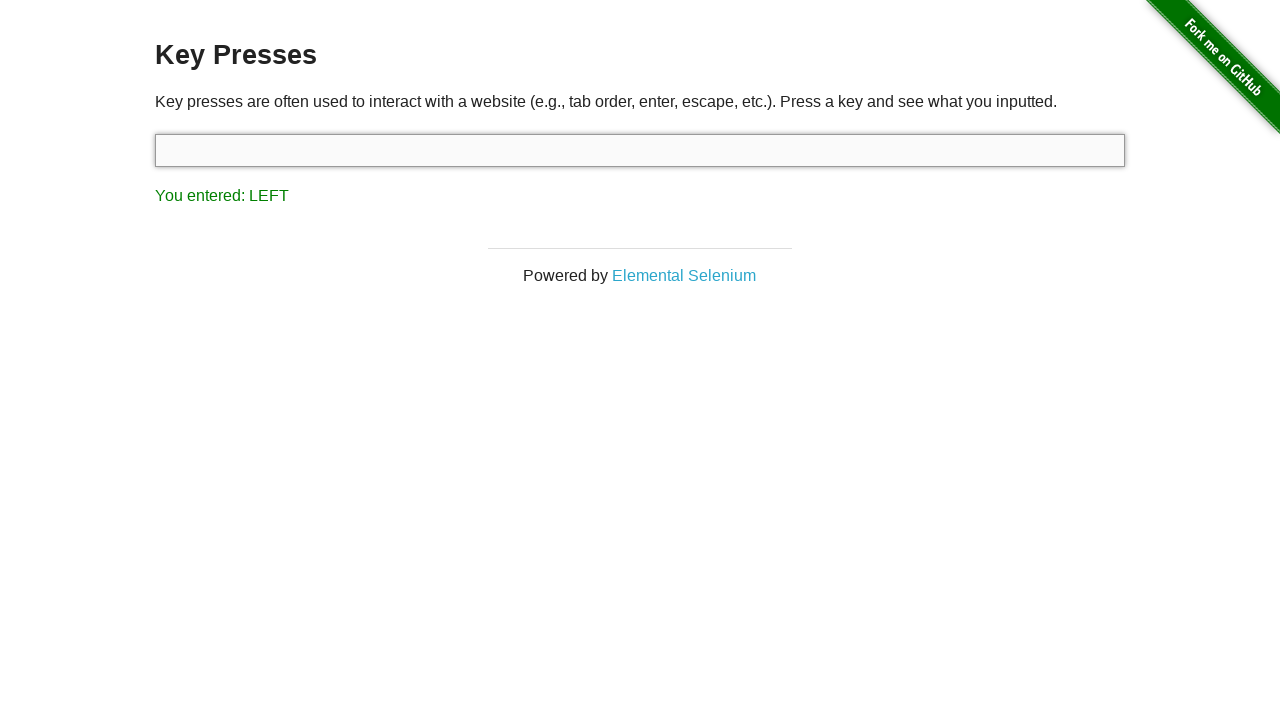